Tests dynamic controls functionality by toggling a checkbox's visibility using a button, waiting for the checkbox to disappear and reappear, then clicking the checkbox when it becomes visible again.

Starting URL: https://v1.training-support.net/selenium/dynamic-controls

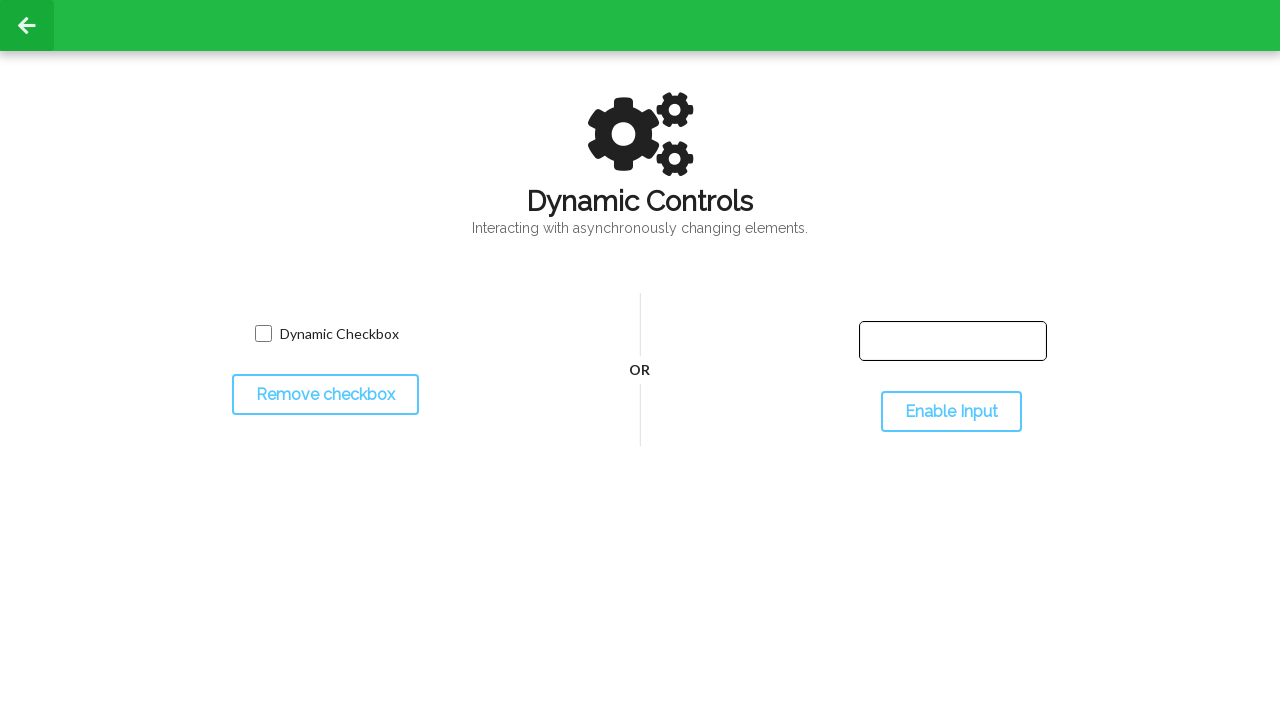

Located the checkbox toggle button
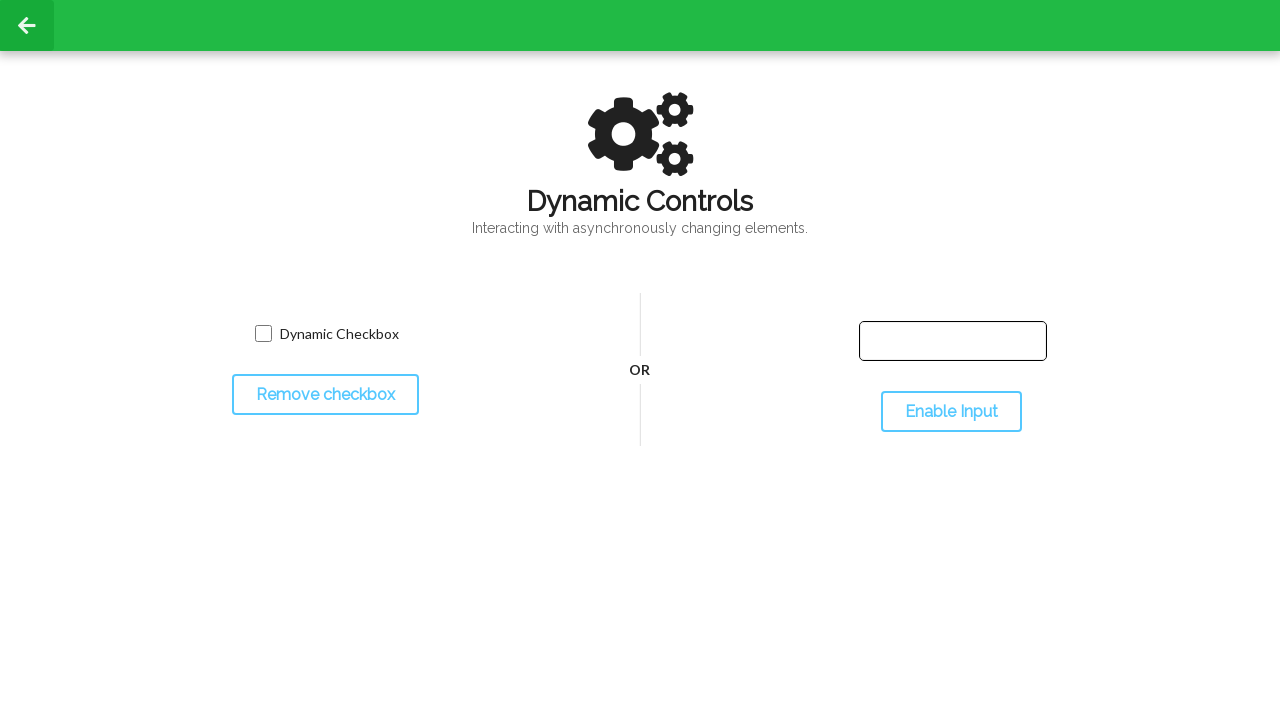

Clicked toggle button to hide the checkbox at (325, 395) on #toggleCheckbox
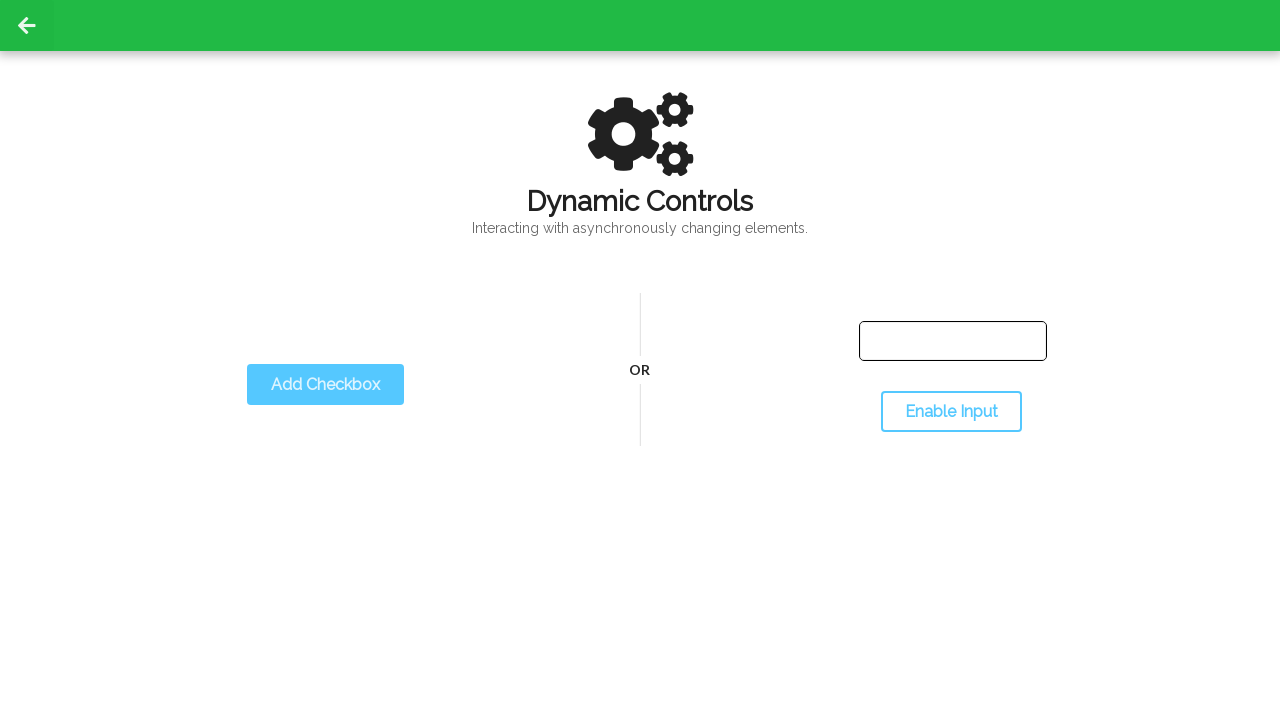

Waited for checkbox to disappear
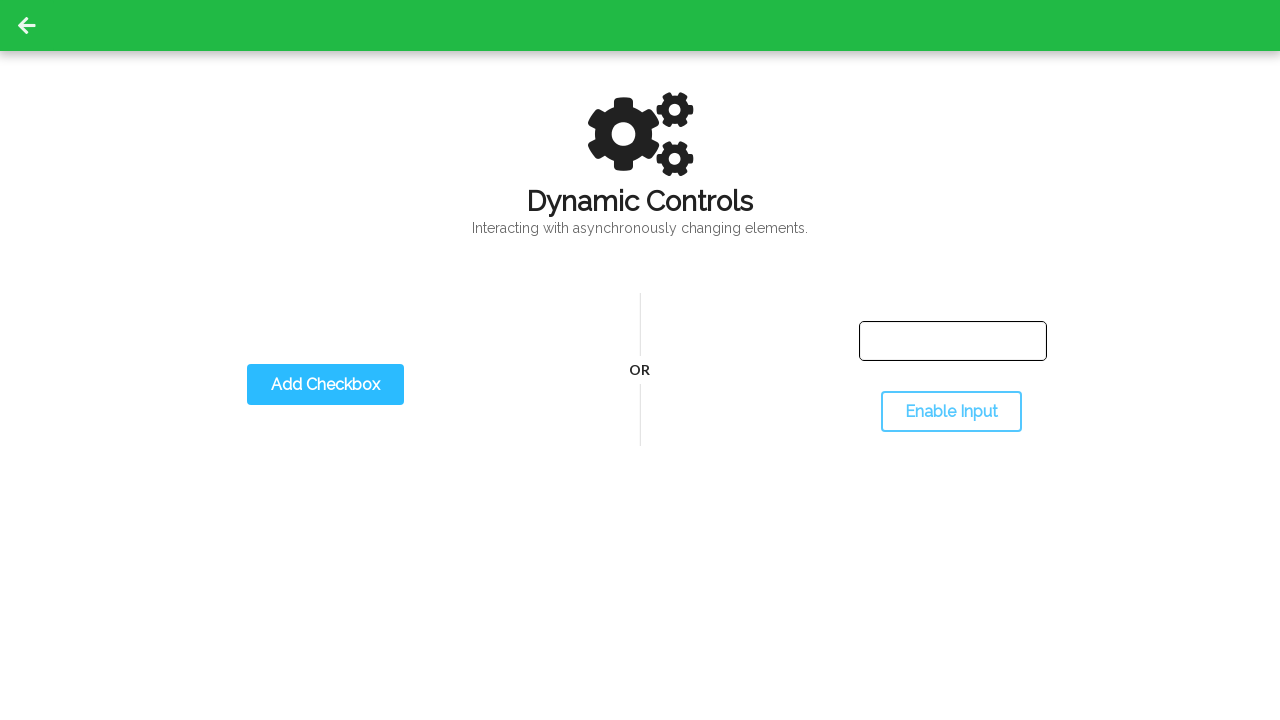

Clicked toggle button to show the checkbox again at (325, 385) on #toggleCheckbox
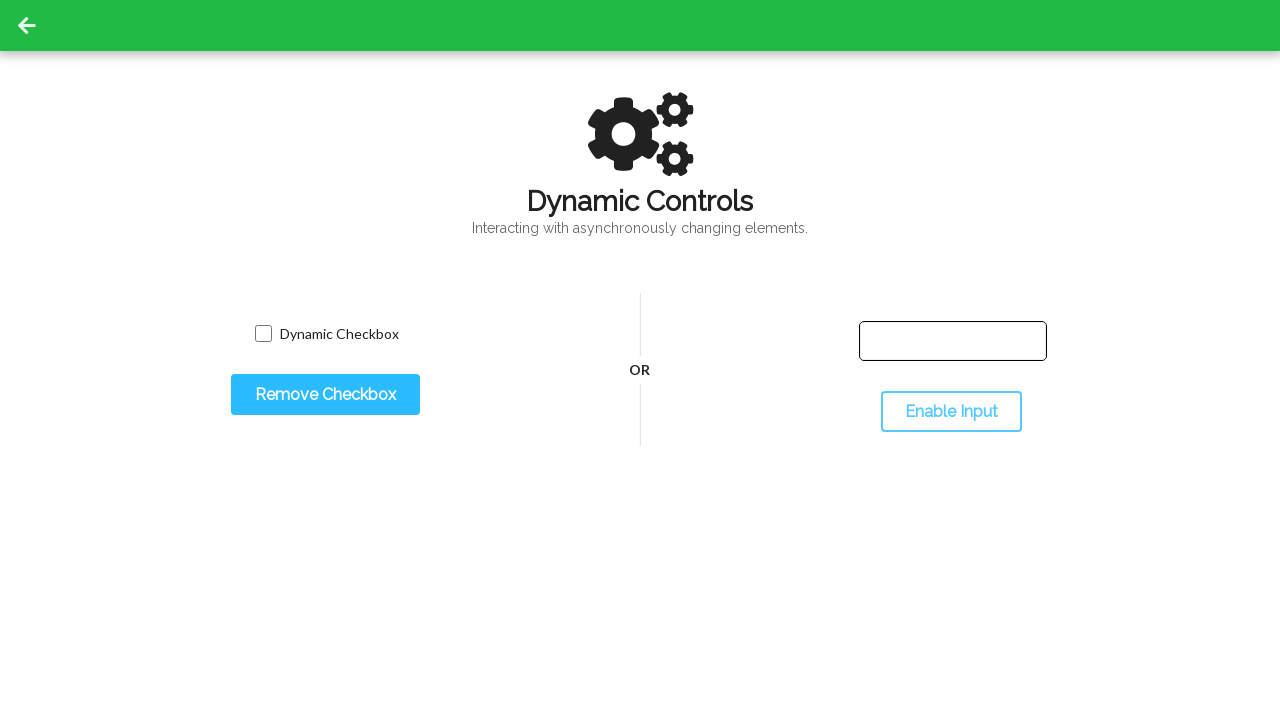

Waited for dynamic checkbox to become visible
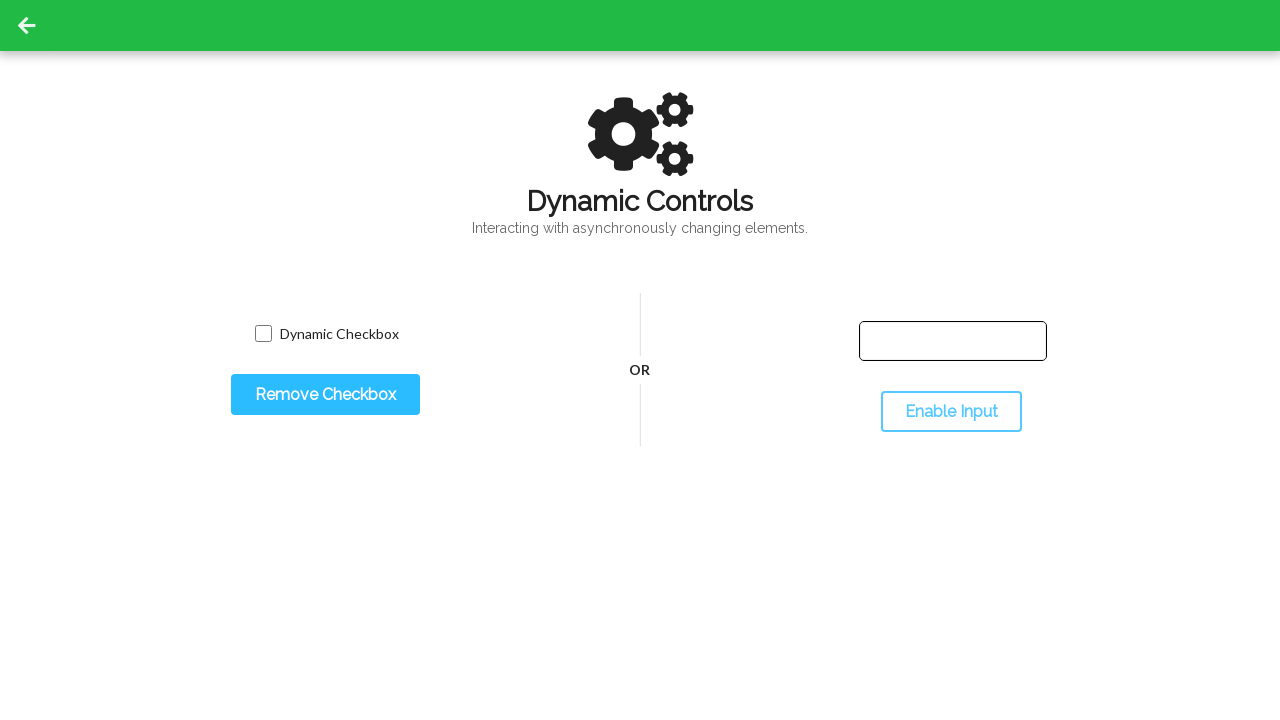

Clicked on the dynamic checkbox at (263, 334) on input.willDisappear
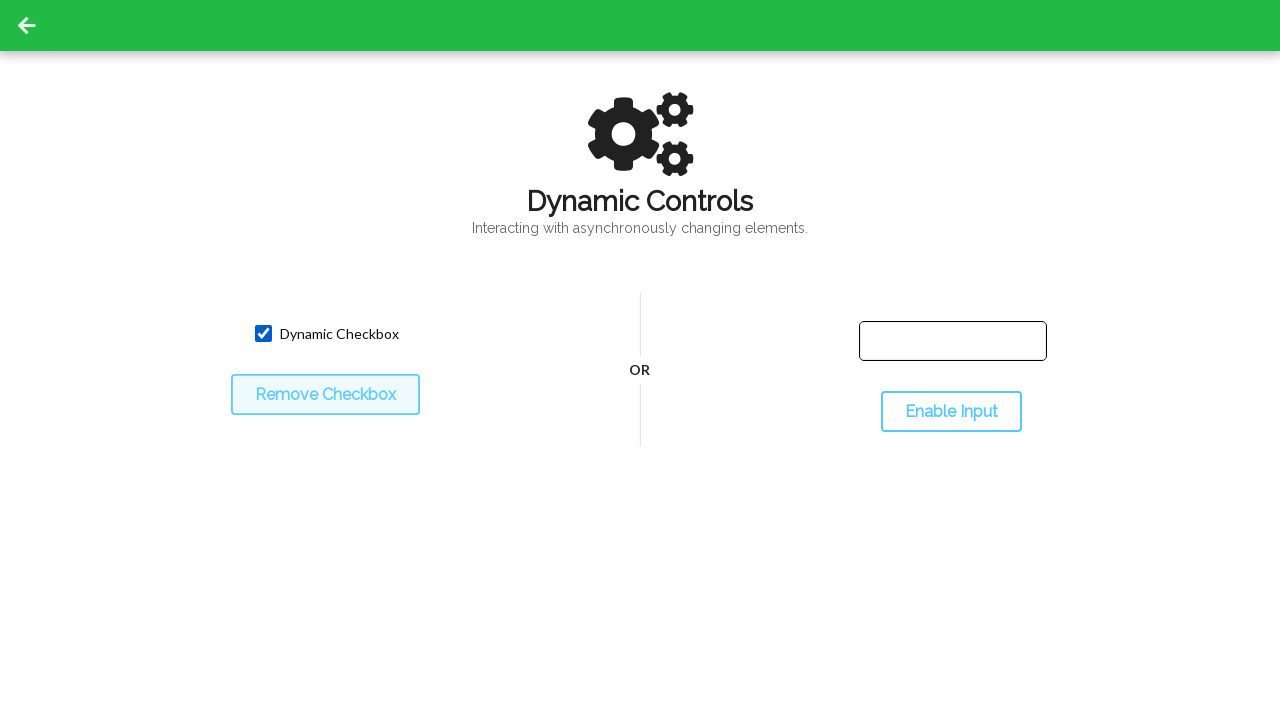

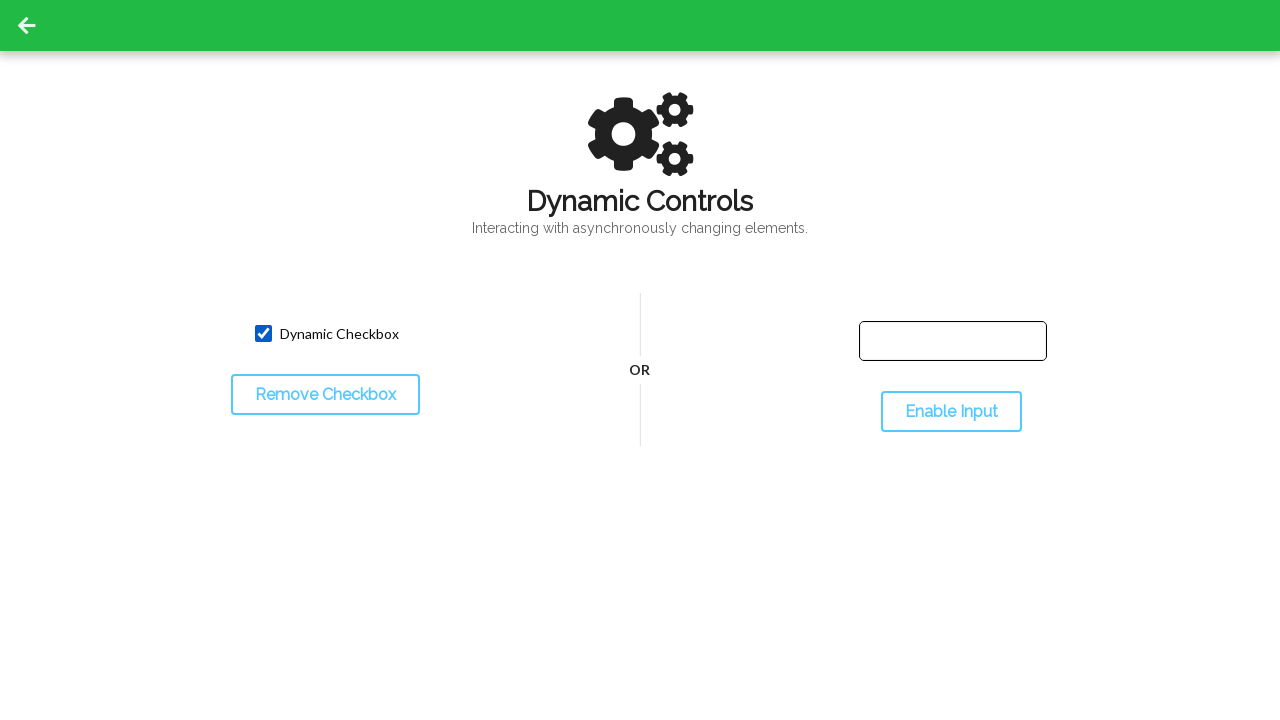